Tests clicking a red button to trigger an alert, verifying the alert text, dismissing it, and checking the result text is empty

Starting URL: https://kristinek.github.io/site/examples/alerts_popups

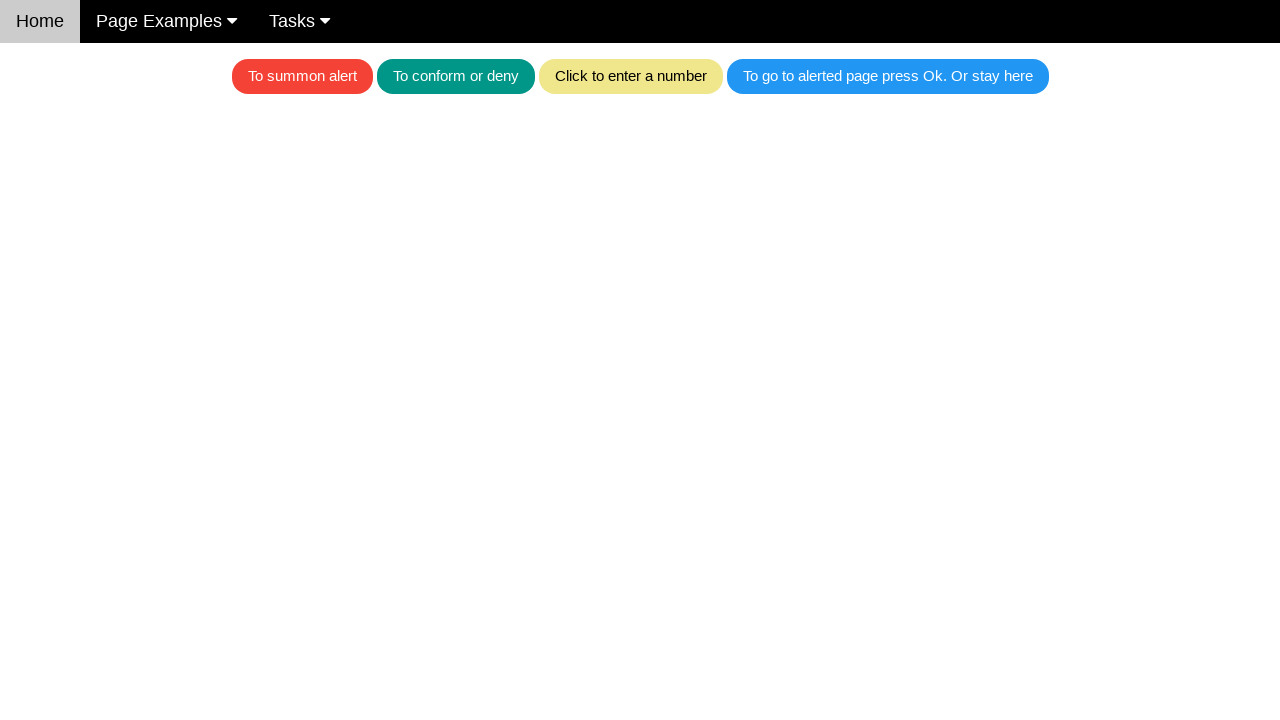

Dismissed the alert dialog
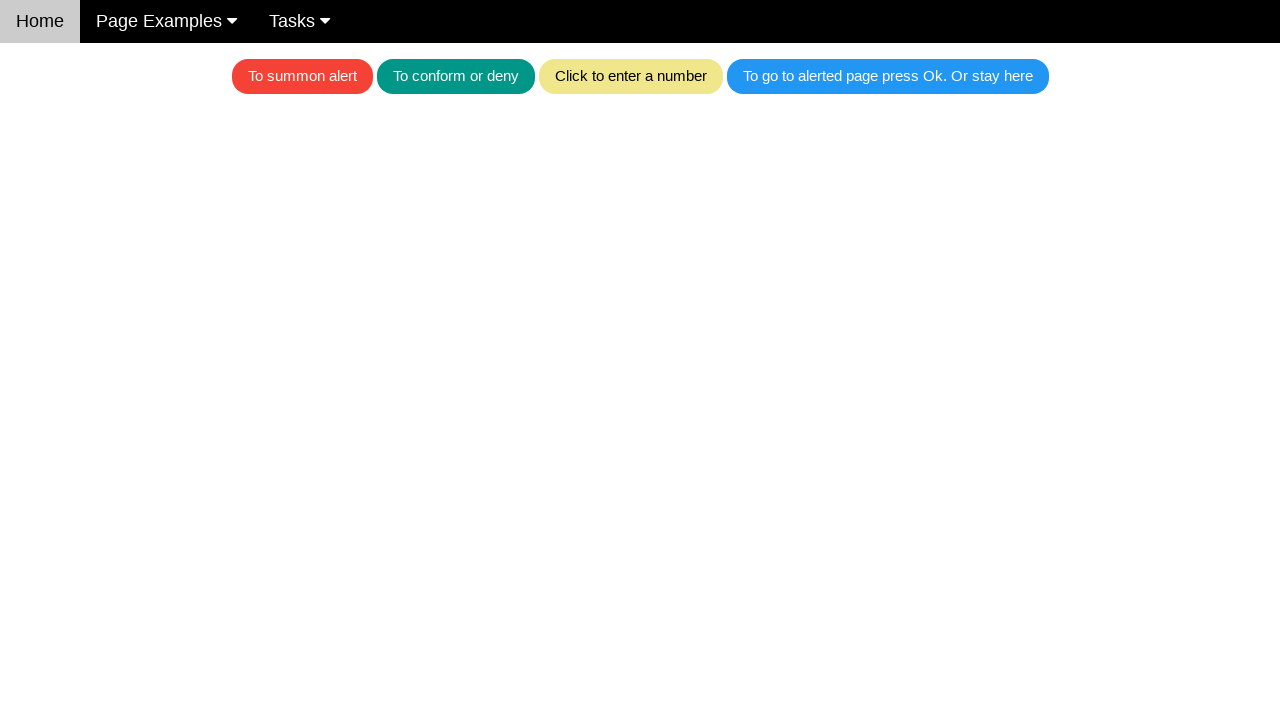

Clicked the red button to trigger alert at (302, 76) on .w3-red
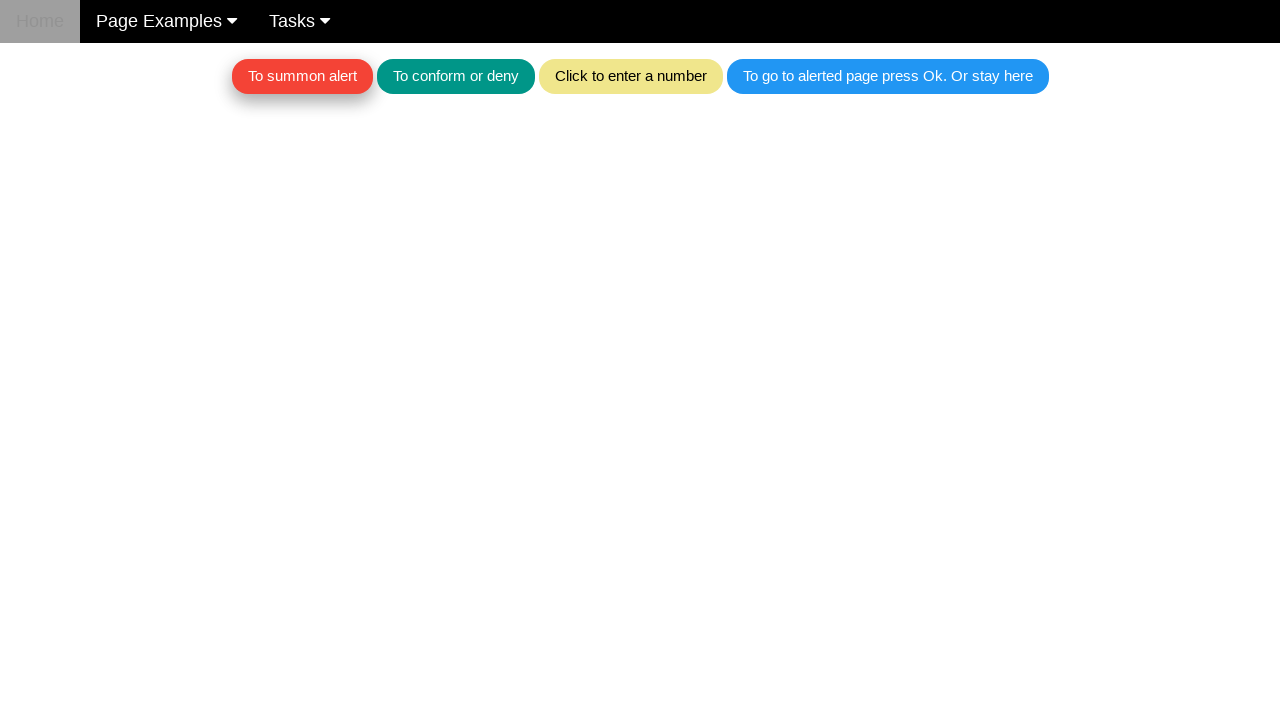

Waited 500ms for dialog handling to complete
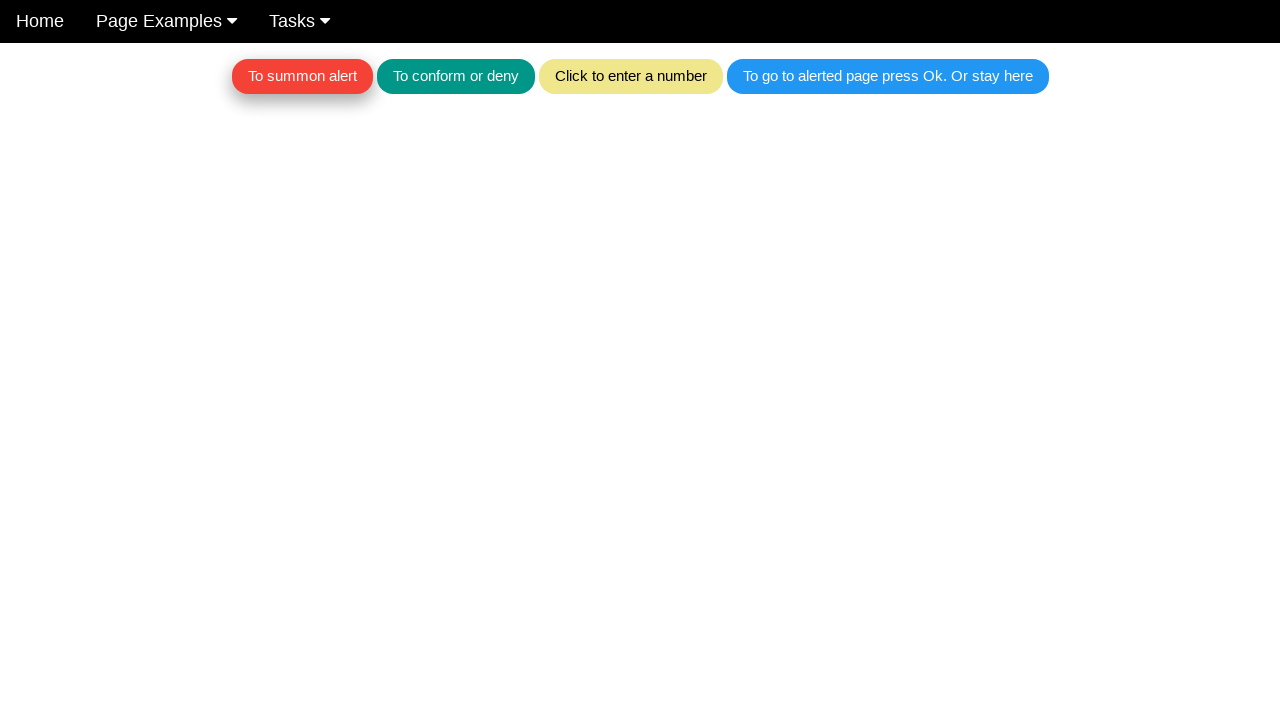

Located the result text element
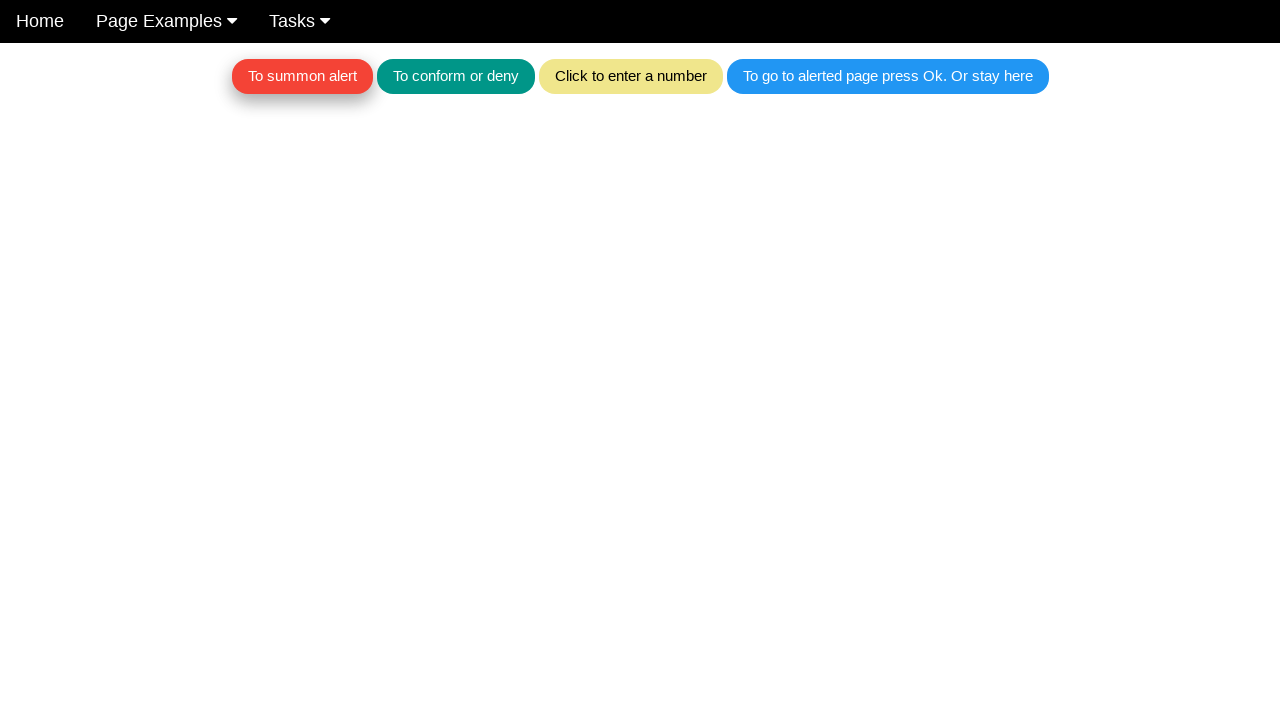

Verified result text is empty after dismissing alert
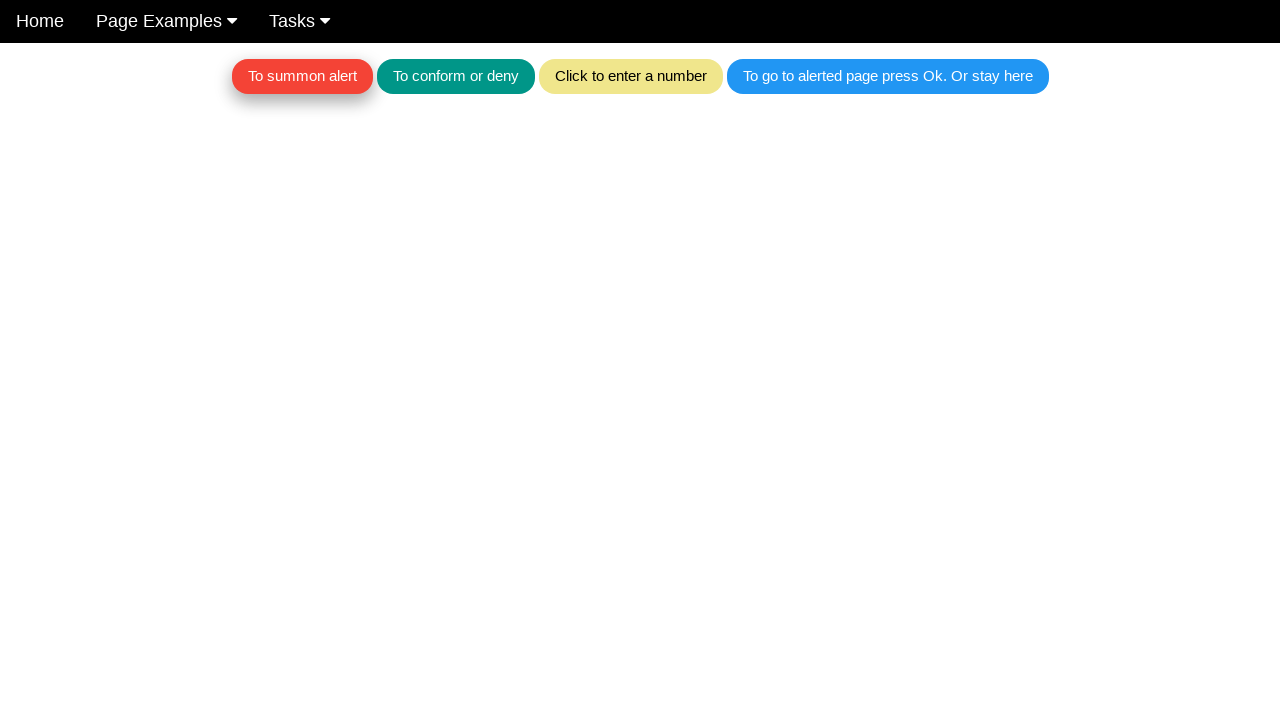

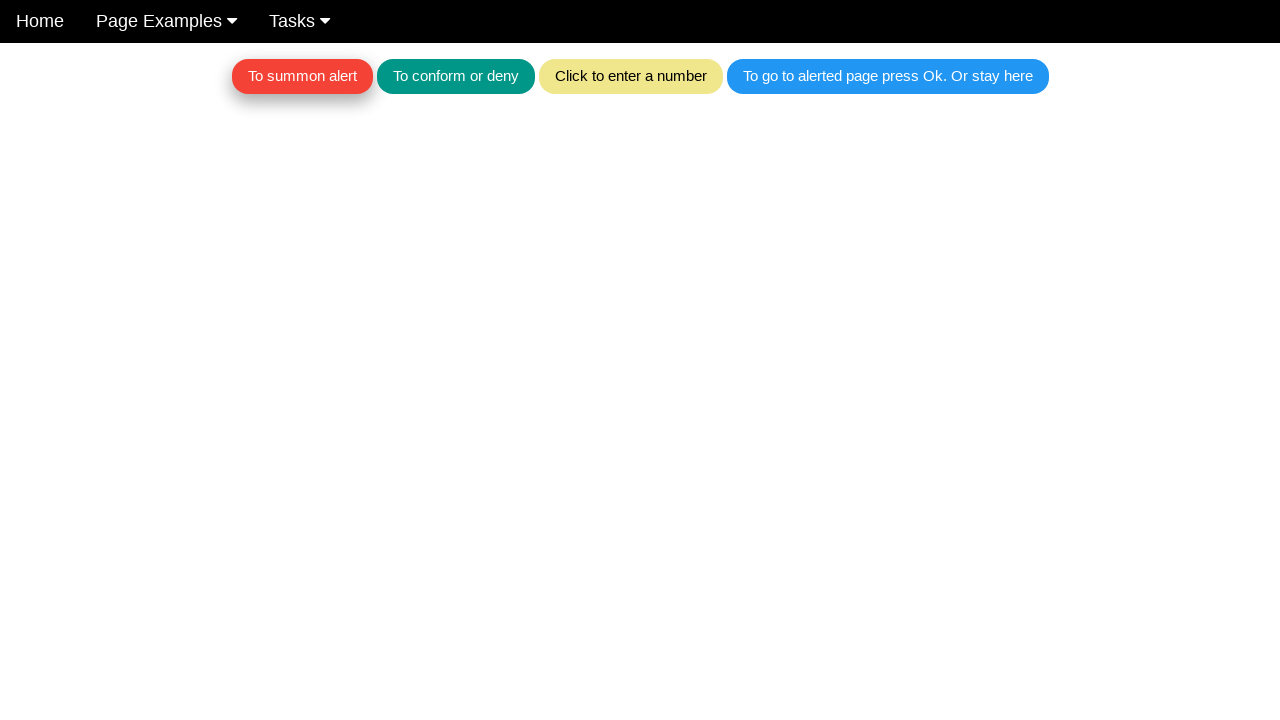